Tests that the Rent-A-Cat page has both Rent and Return buttons available.

Starting URL: https://cs1632.appspot.com/

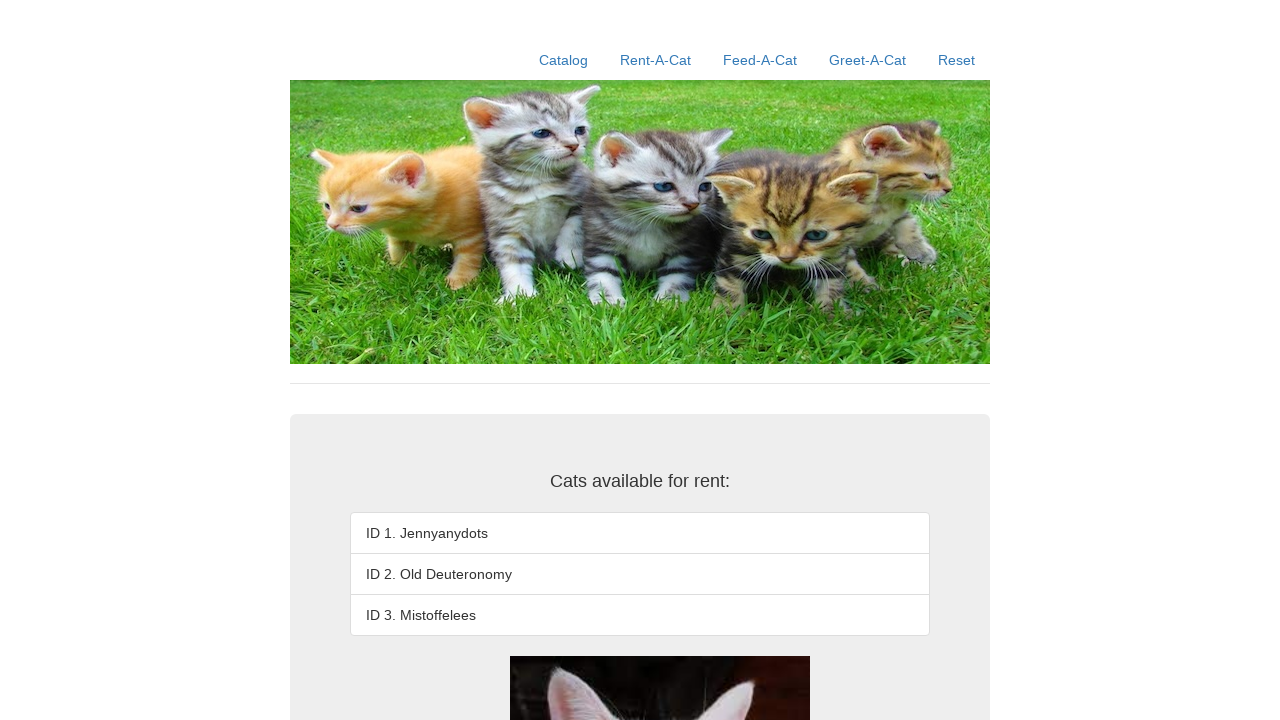

Clicked Rent-A-Cat link at (656, 60) on a:text('Rent-A-Cat')
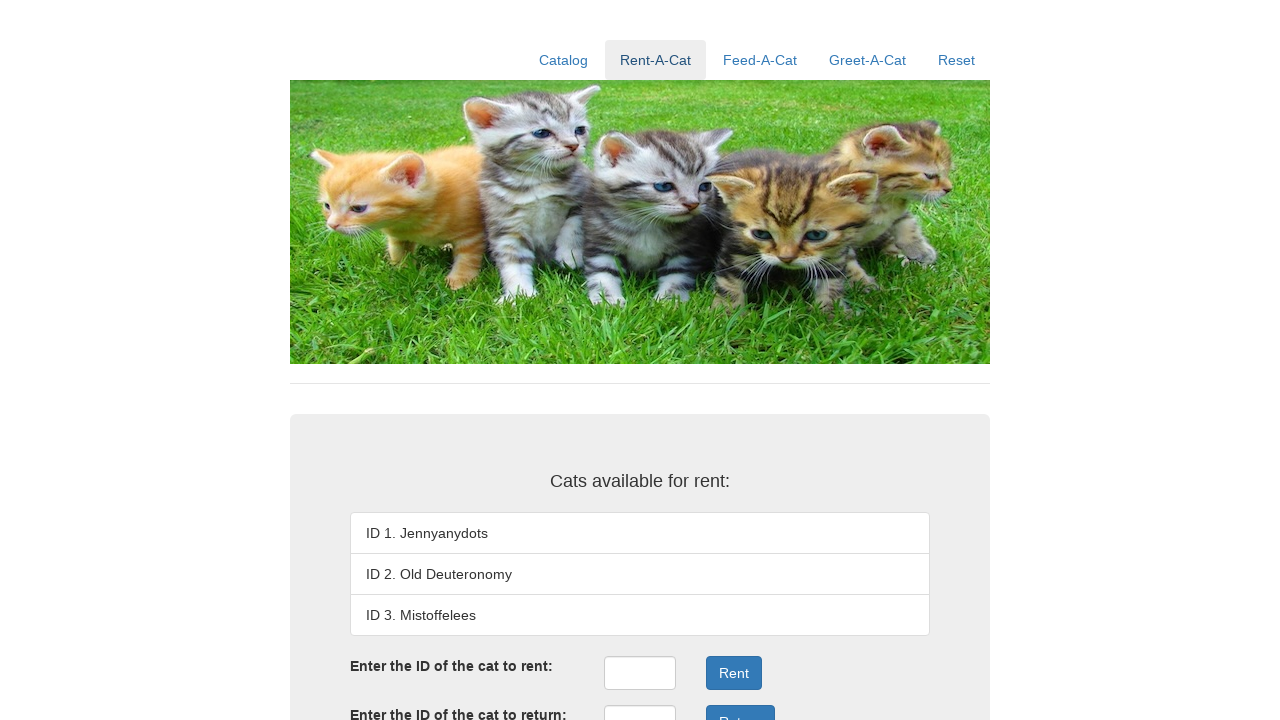

Verified Rent button is present on page
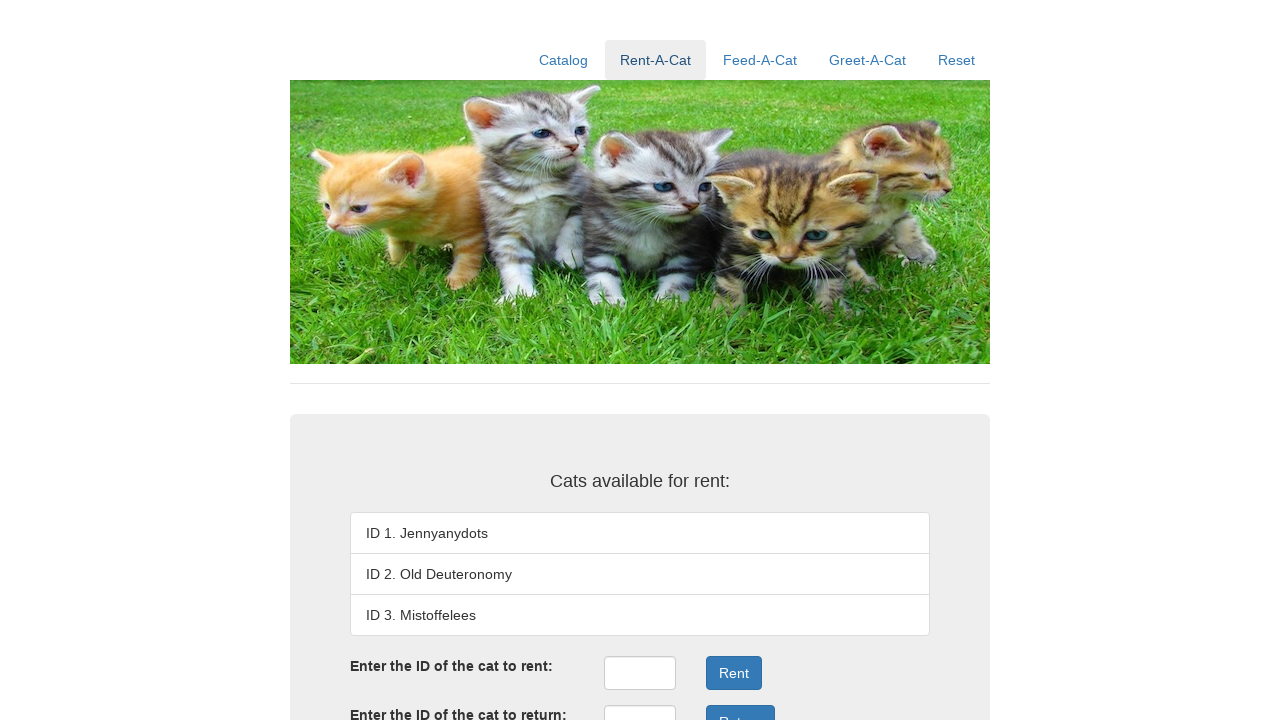

Verified Return button is present on page
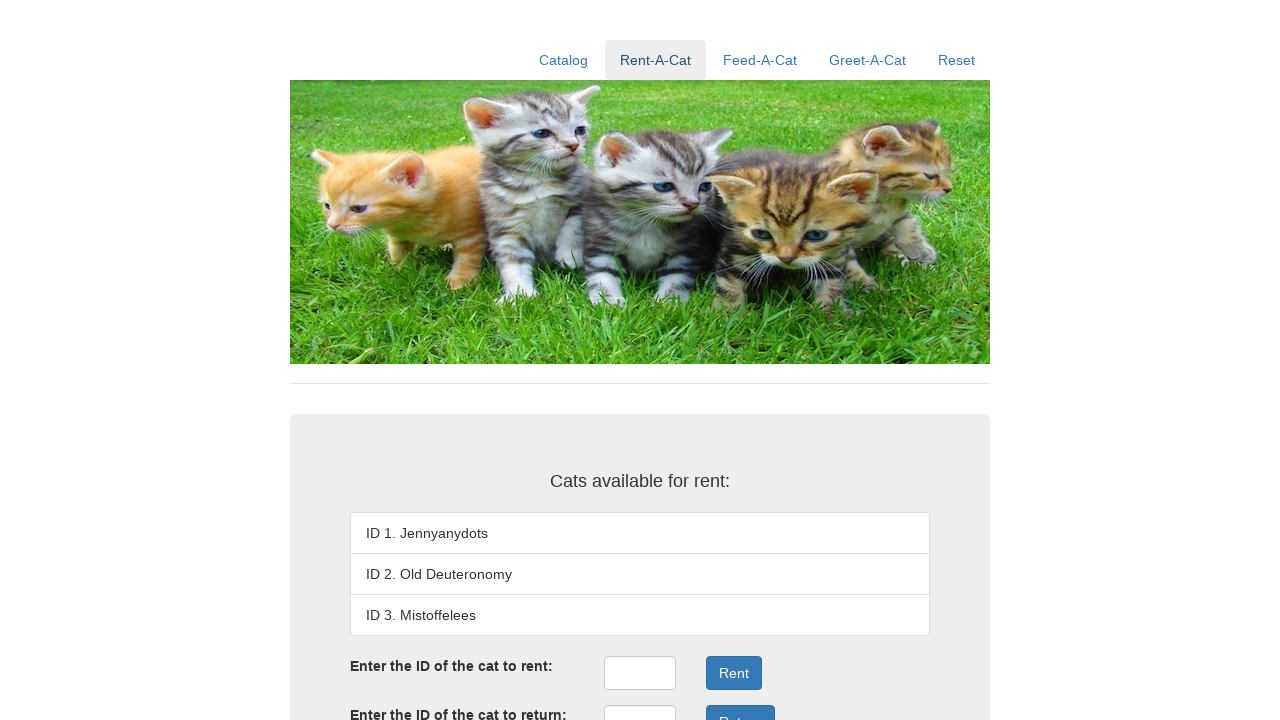

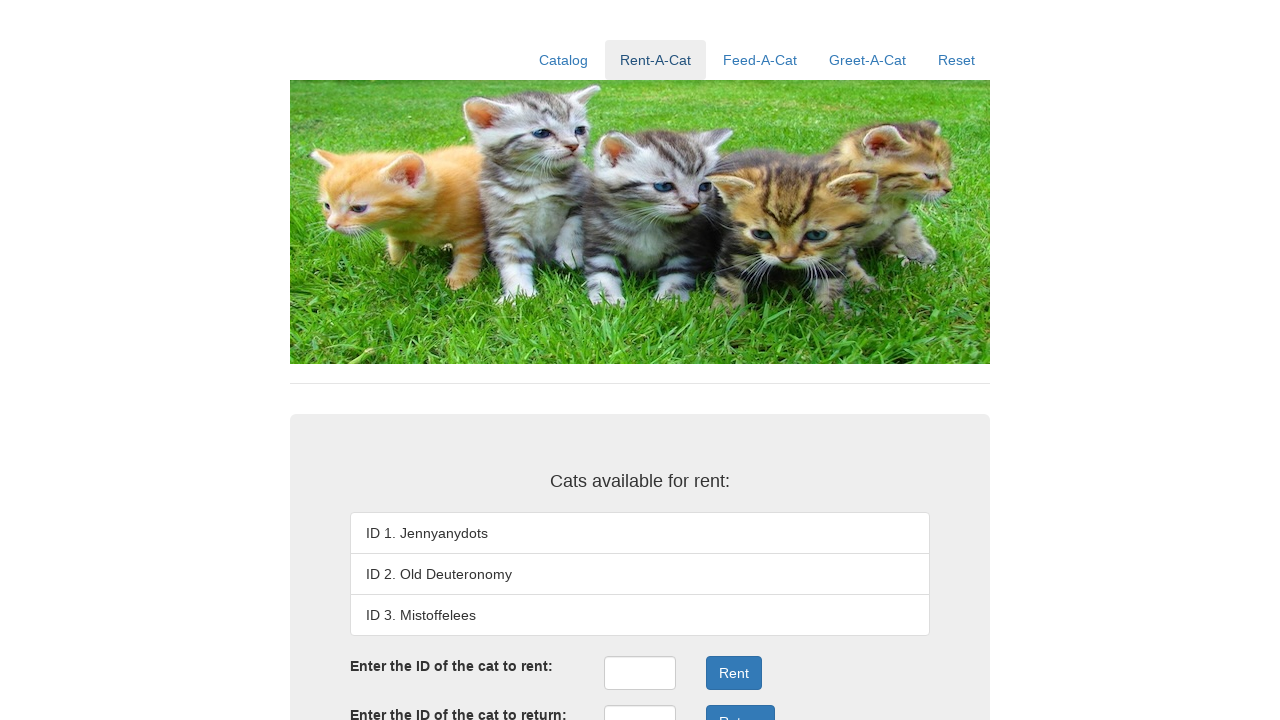